Navigates to the main page and clicks on the Form Authentication link

Starting URL: http://the-internet.herokuapp.com/

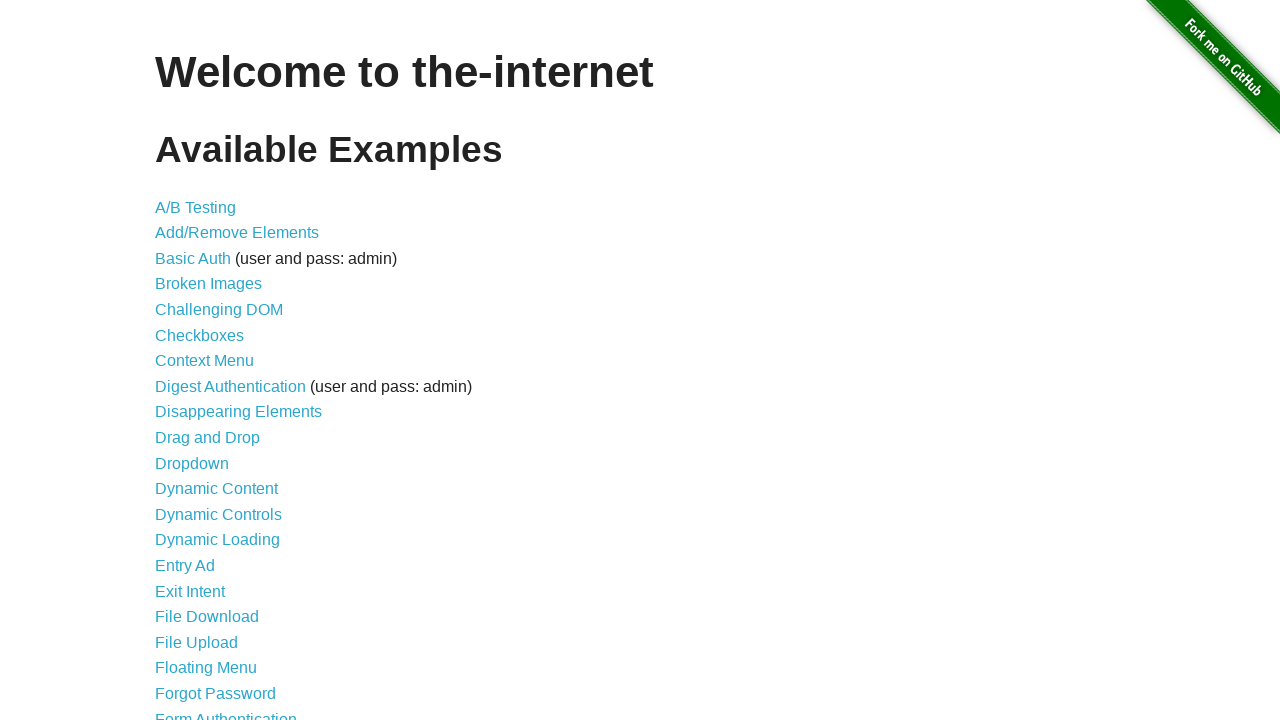

Navigated to main page at http://the-internet.herokuapp.com/
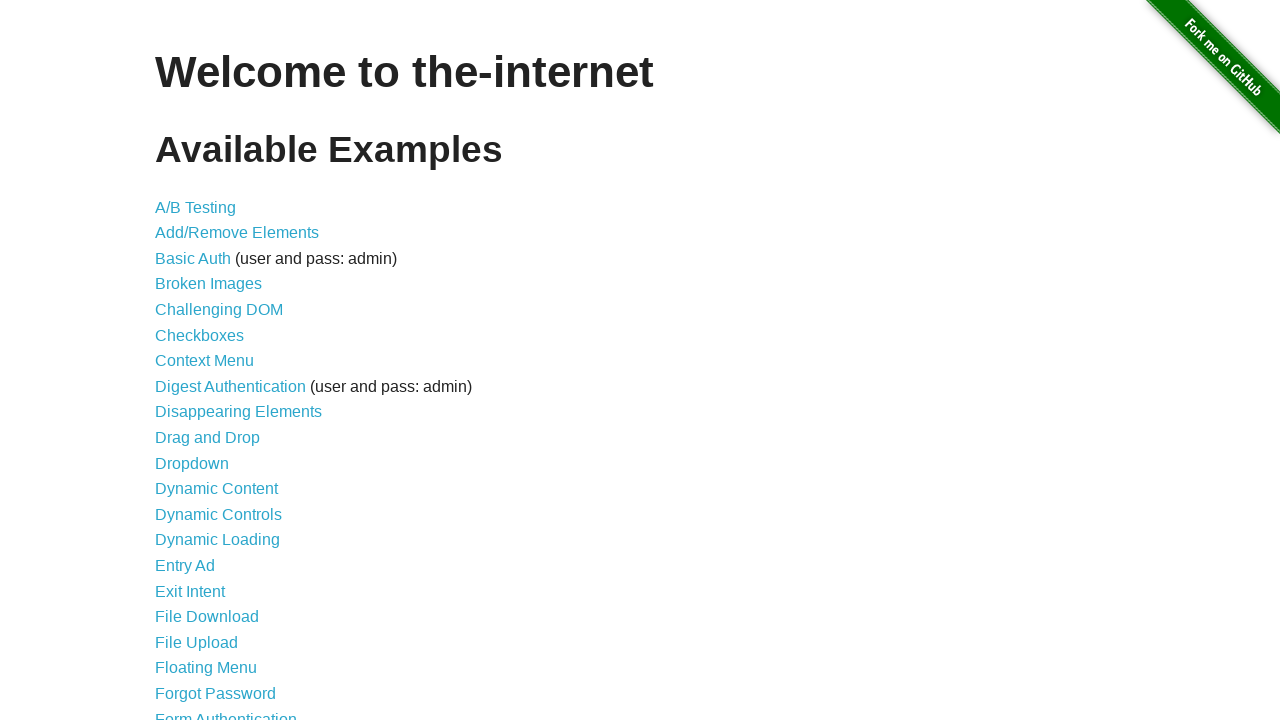

Clicked on the Form Authentication link at (226, 712) on a:has-text('Form Authentication')
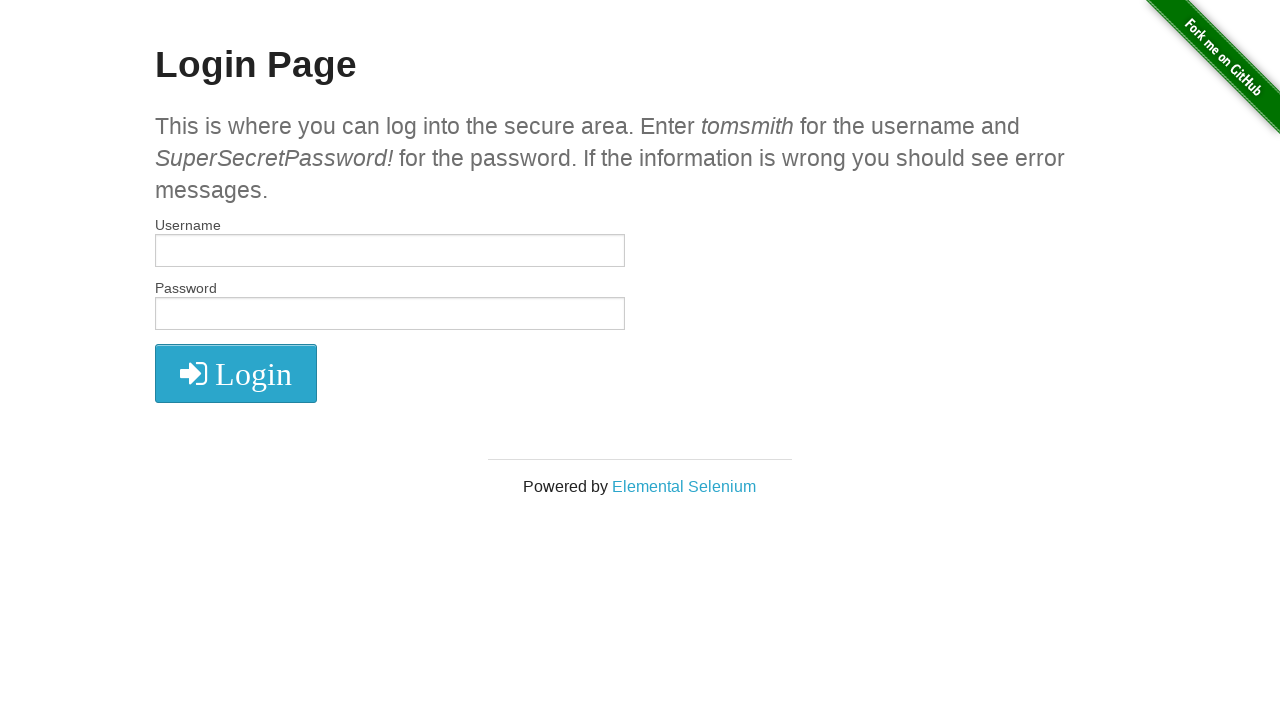

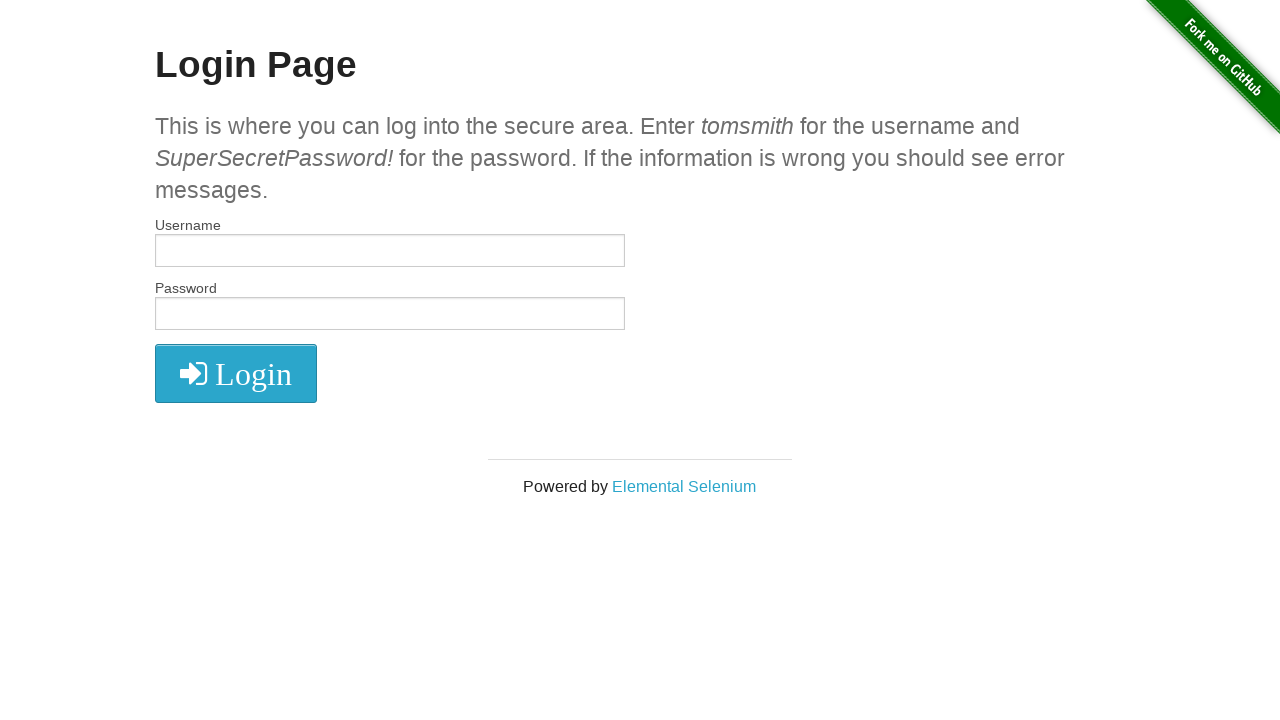